Tests entering text in the name input field and verifies the value is correctly entered

Starting URL: https://practice-automation.com/form-fields/

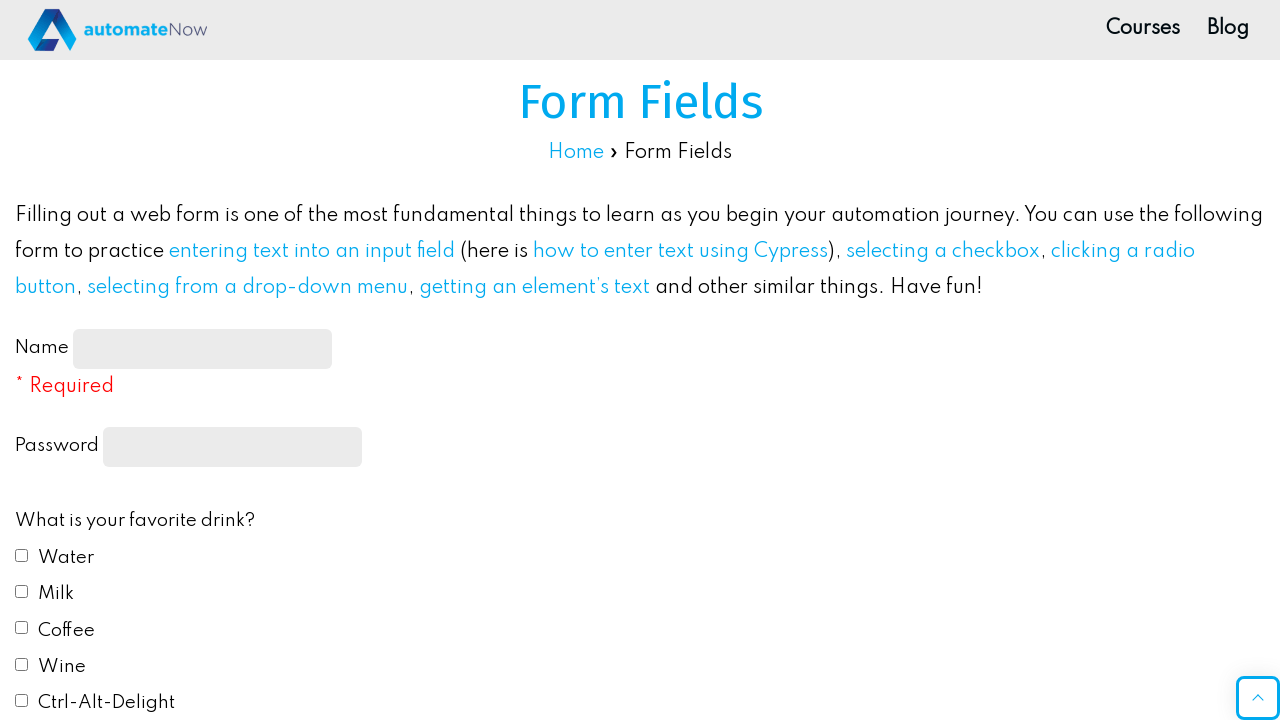

Filled name input field with 'Godsway' on input[name='name-input']
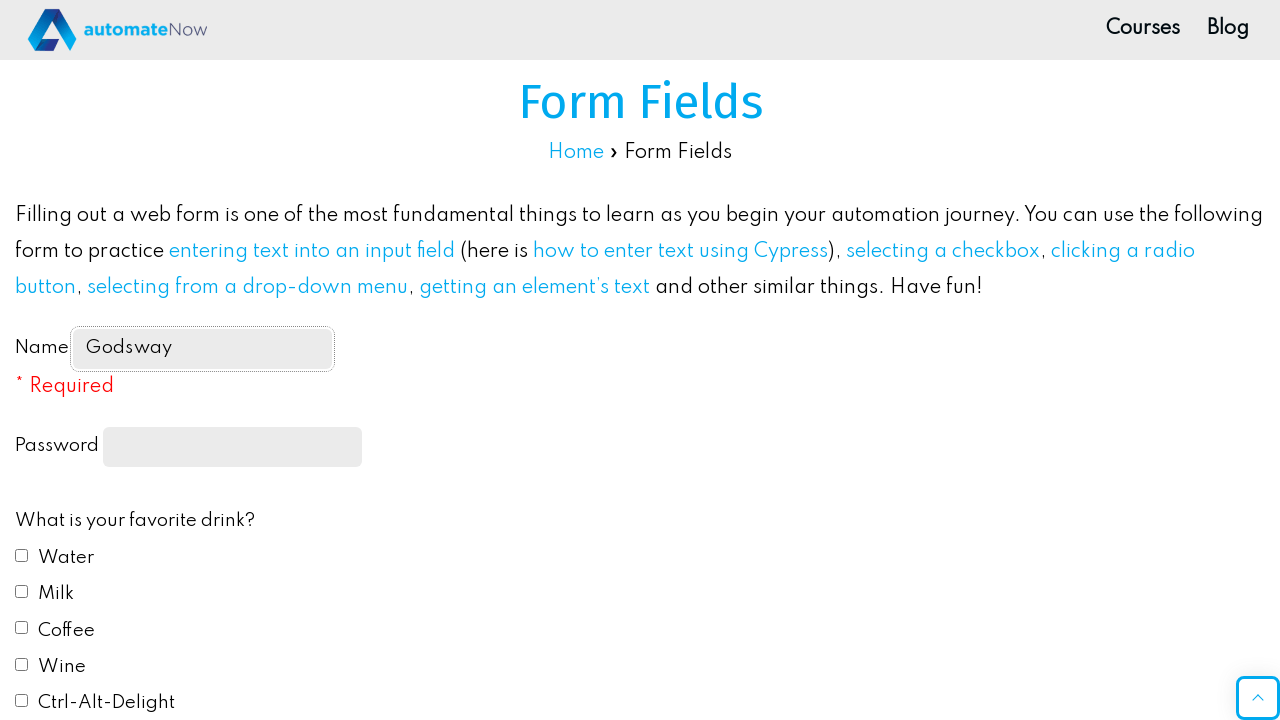

Retrieved value from name input field
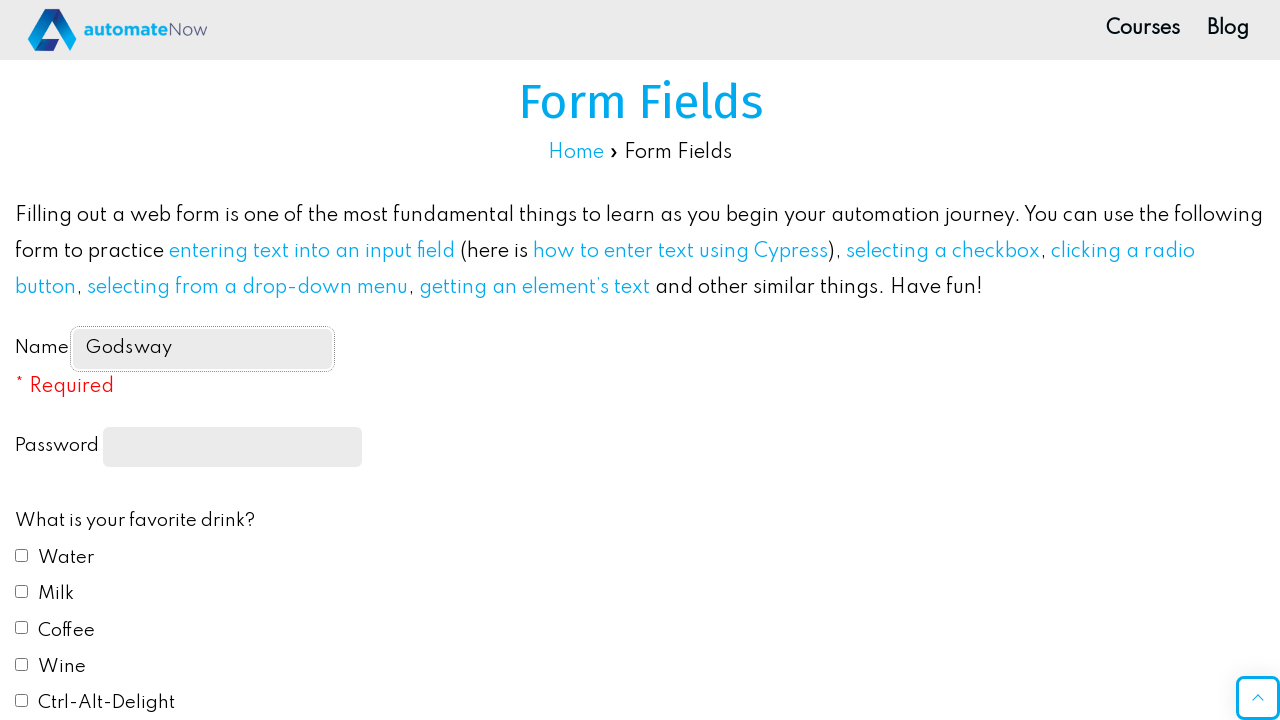

Verified that name input value equals 'Godsway'
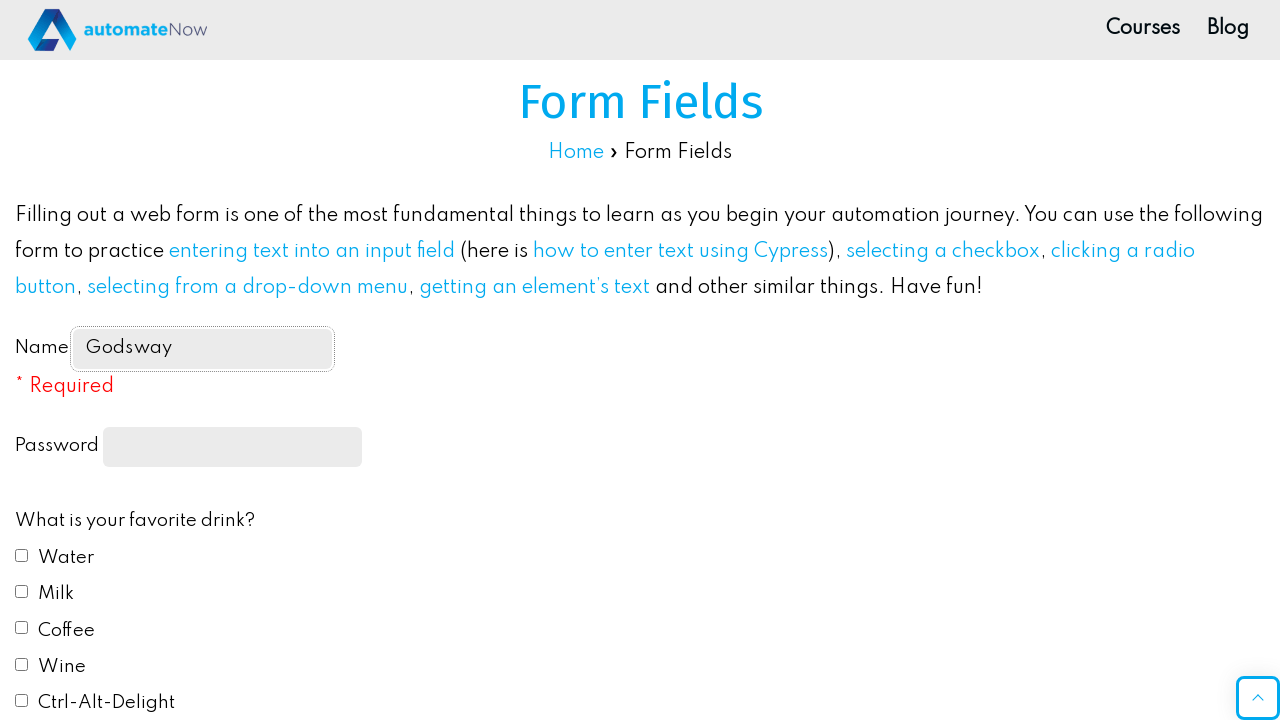

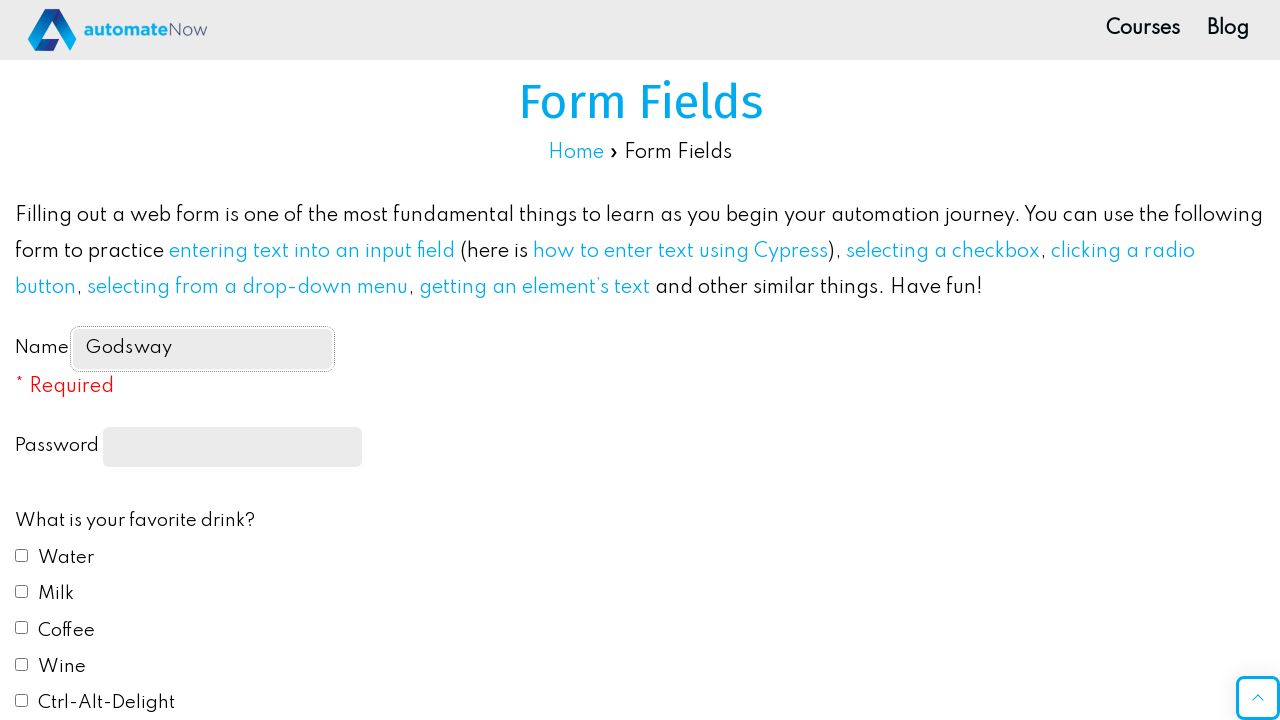